Tests the food carbon footprint calculator by opening the ingredients dropdown, searching for and selecting an ingredient, entering a quantity, and clicking the calculate button.

Starting URL: https://myemissions.green/food-carbon-footprint-calculator/

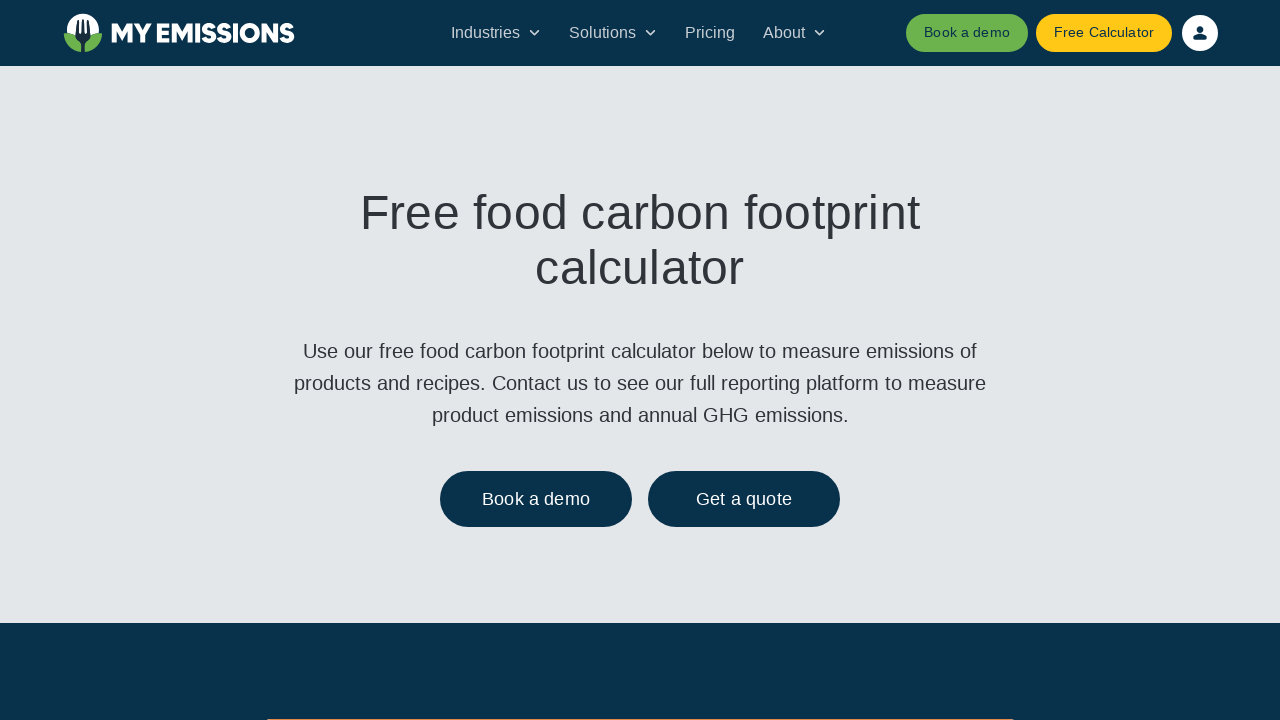

Clicked on ingredients dropdown to open it at (561, 400) on xpath=//*[@id="select2-ingredients-list0-container"]
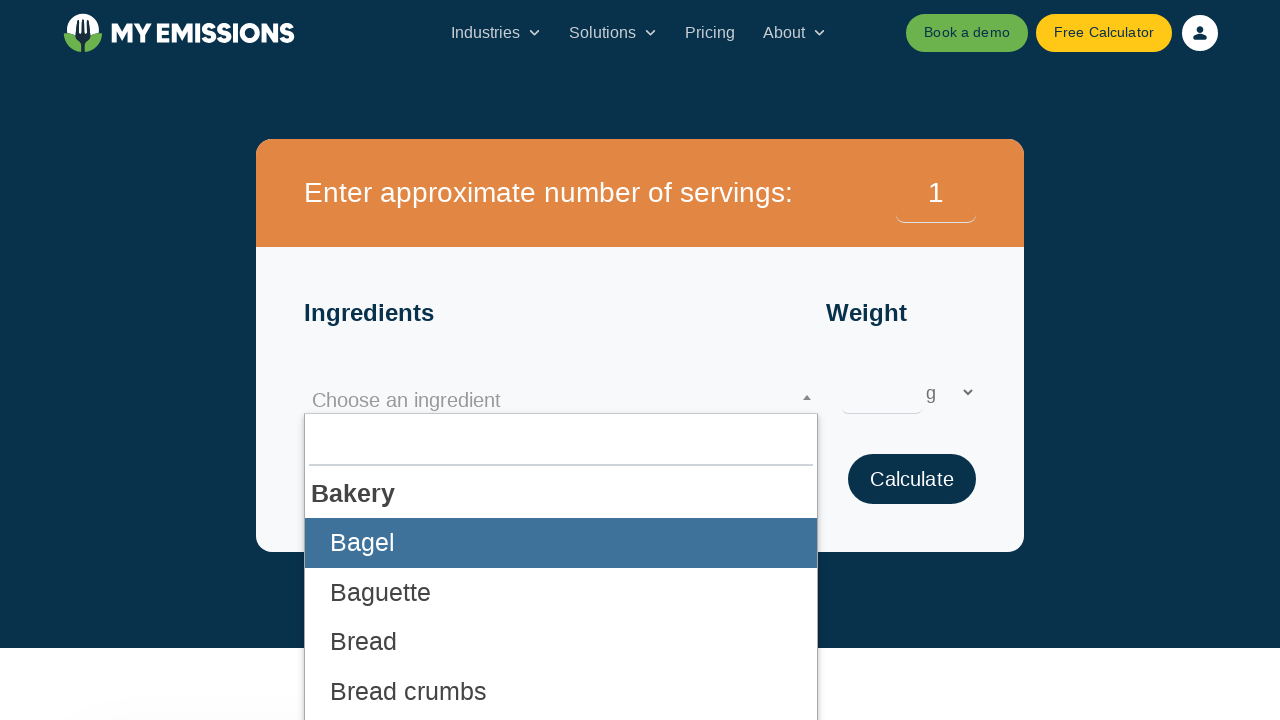

Waited for dropdown results to become visible
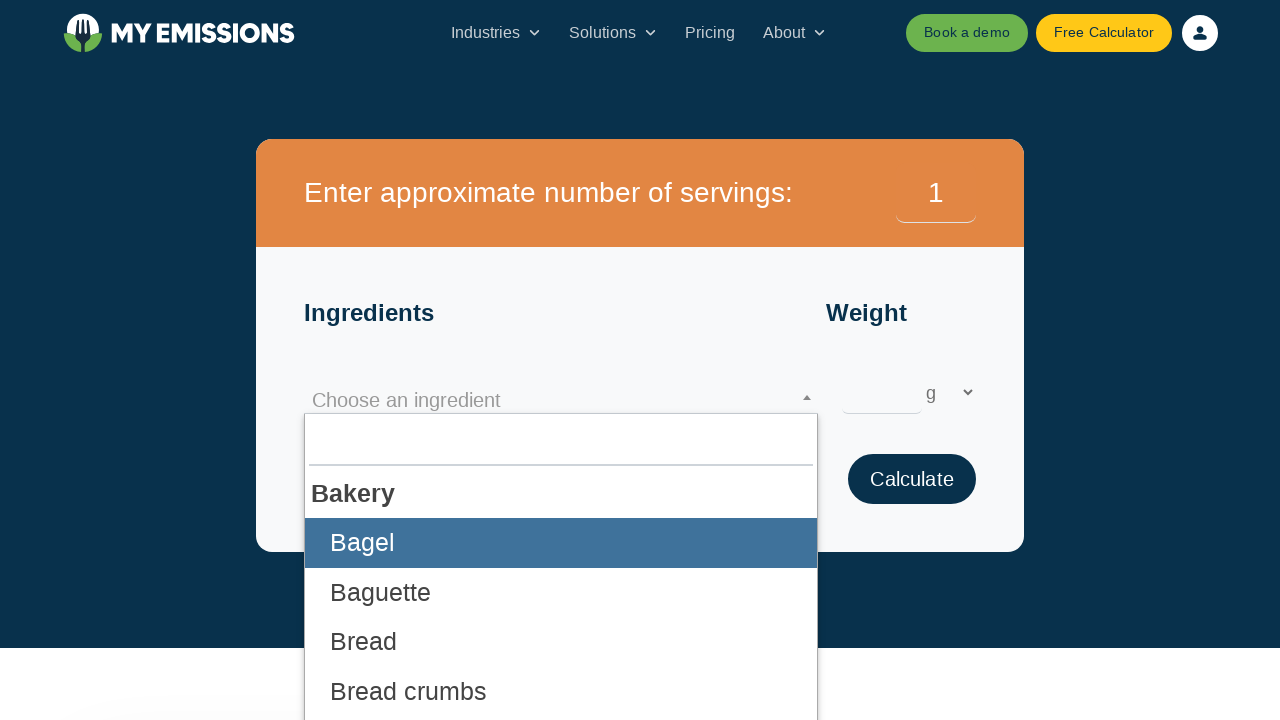

Typed 'Beef' into the ingredient search field on input.select2-search__field
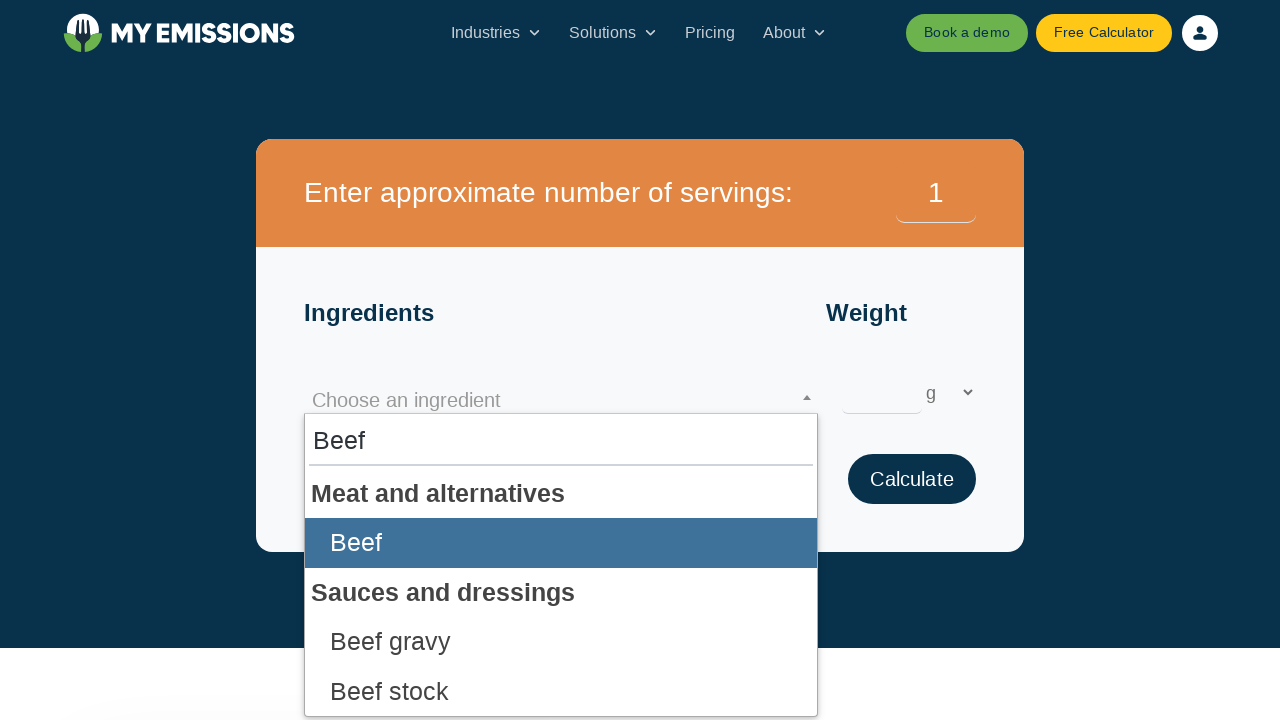

Pressed Enter to select Beef from search results
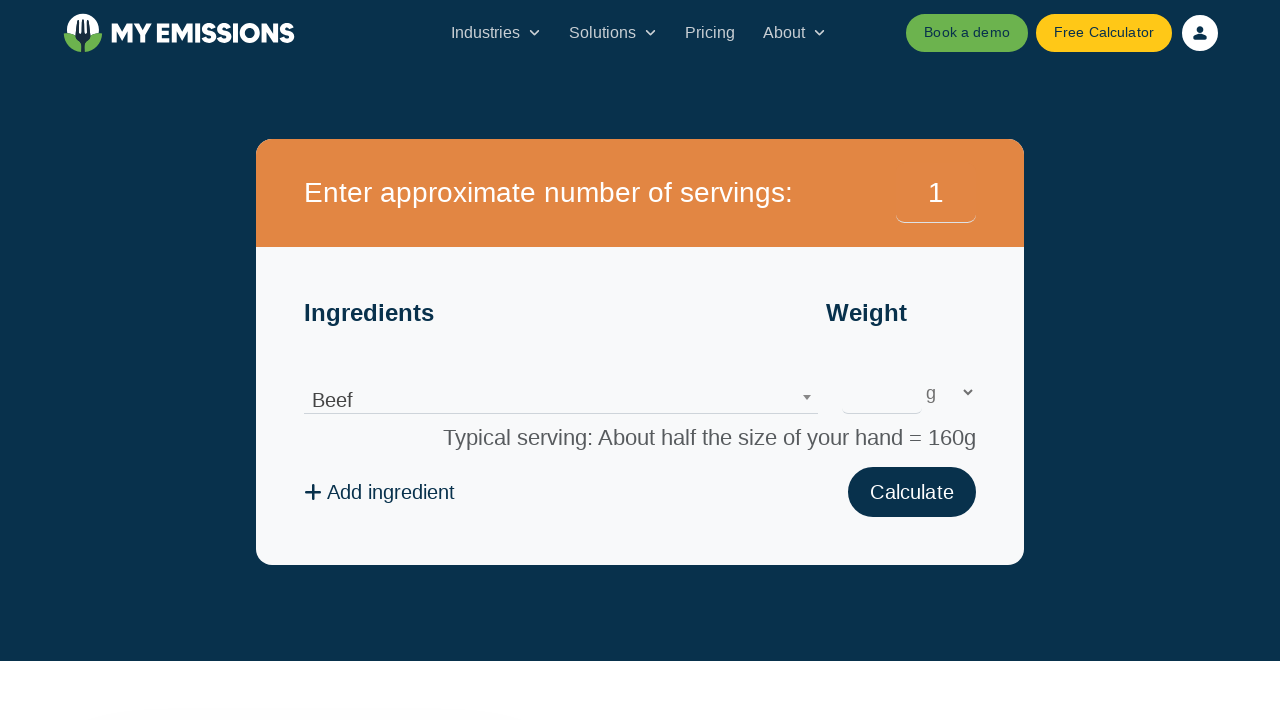

Waited for ingredient selection to register
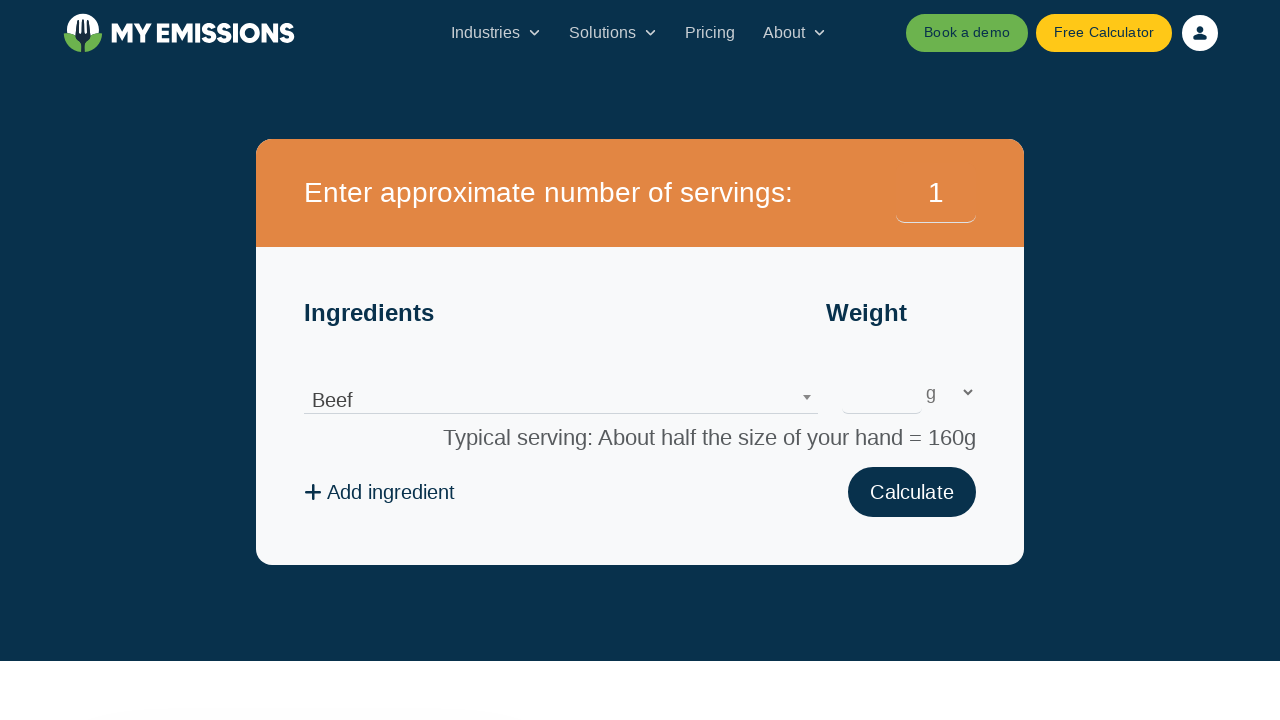

Entered quantity of 100 grams for the ingredient on #unit_quantity0
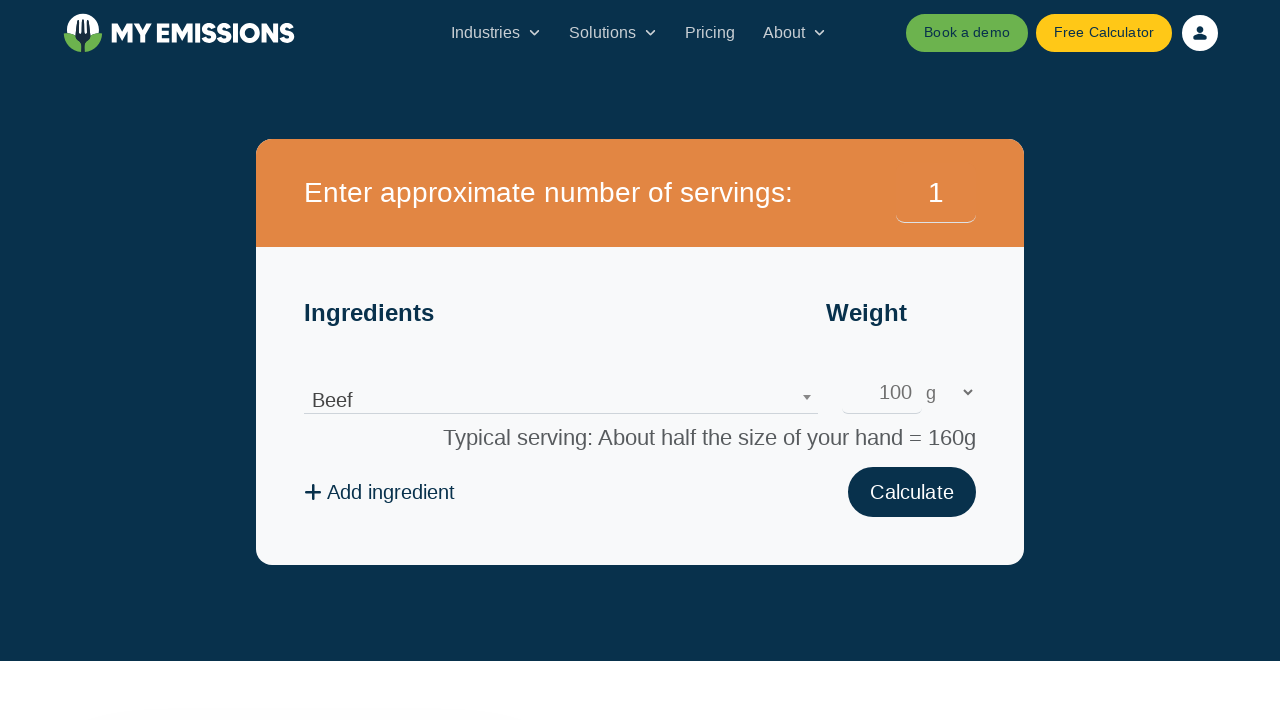

Clicked the calculate button to compute carbon footprint at (912, 492) on #submit-button
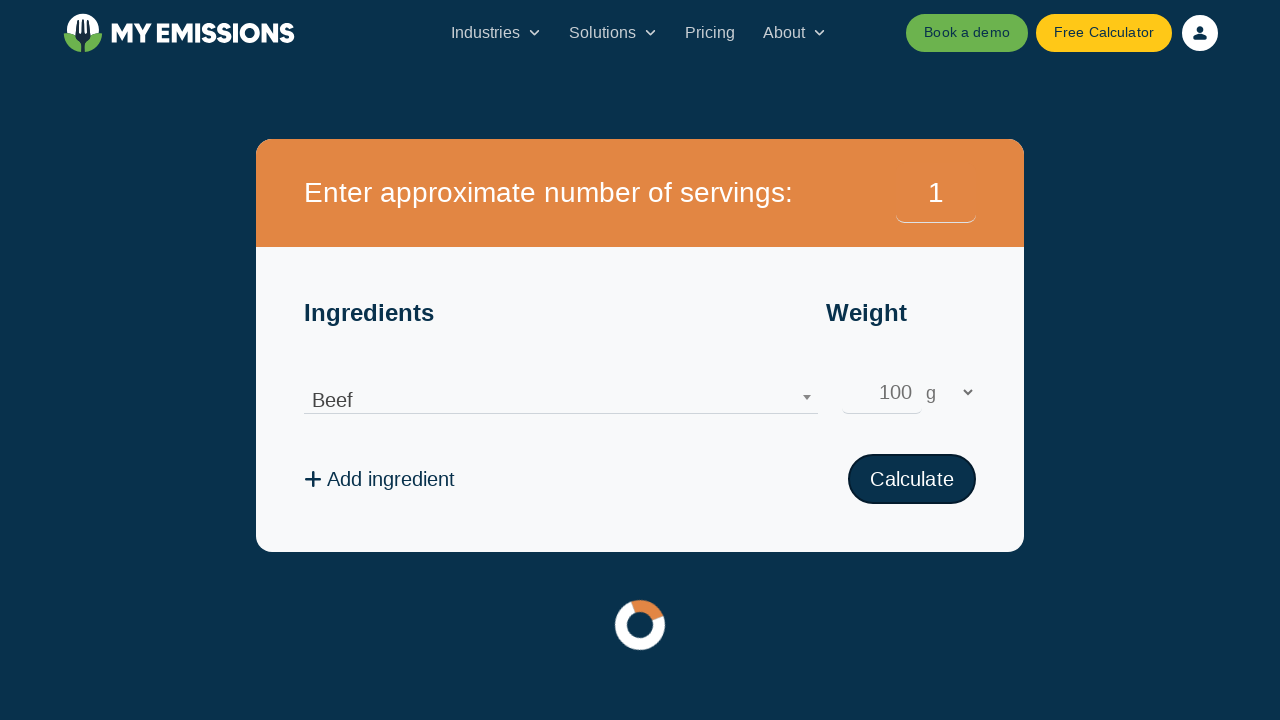

Waited for calculation results to load
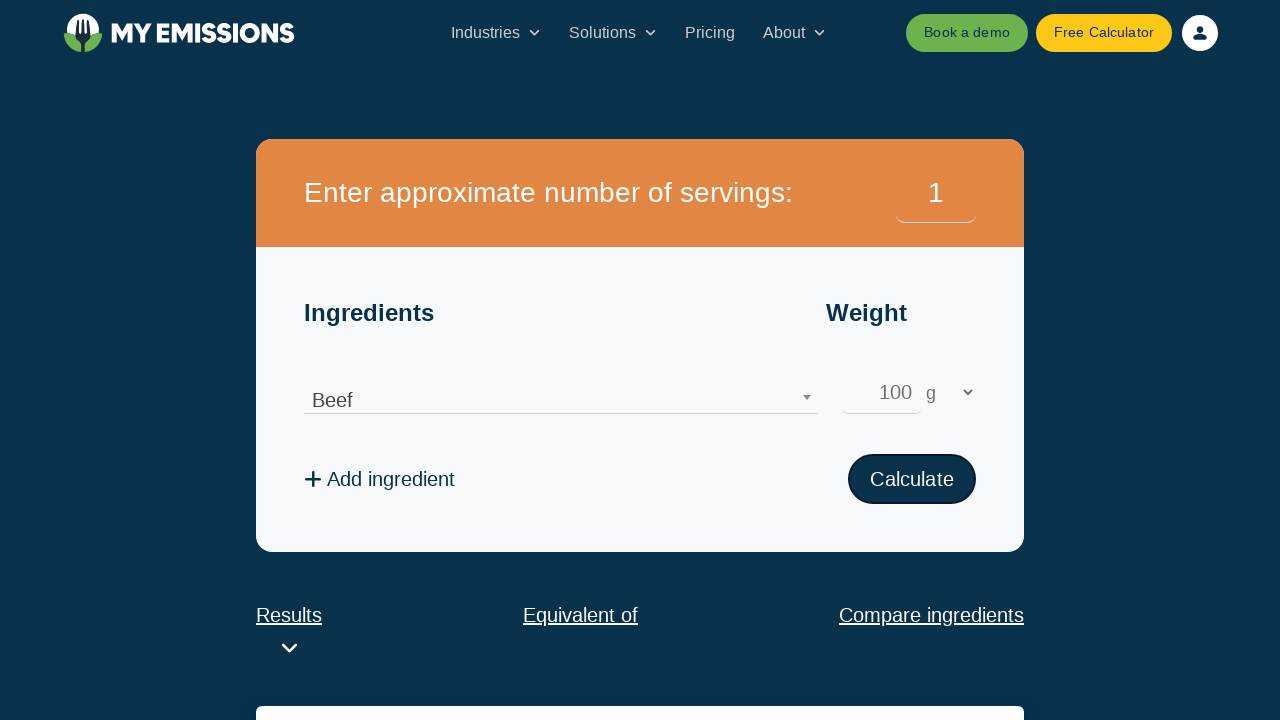

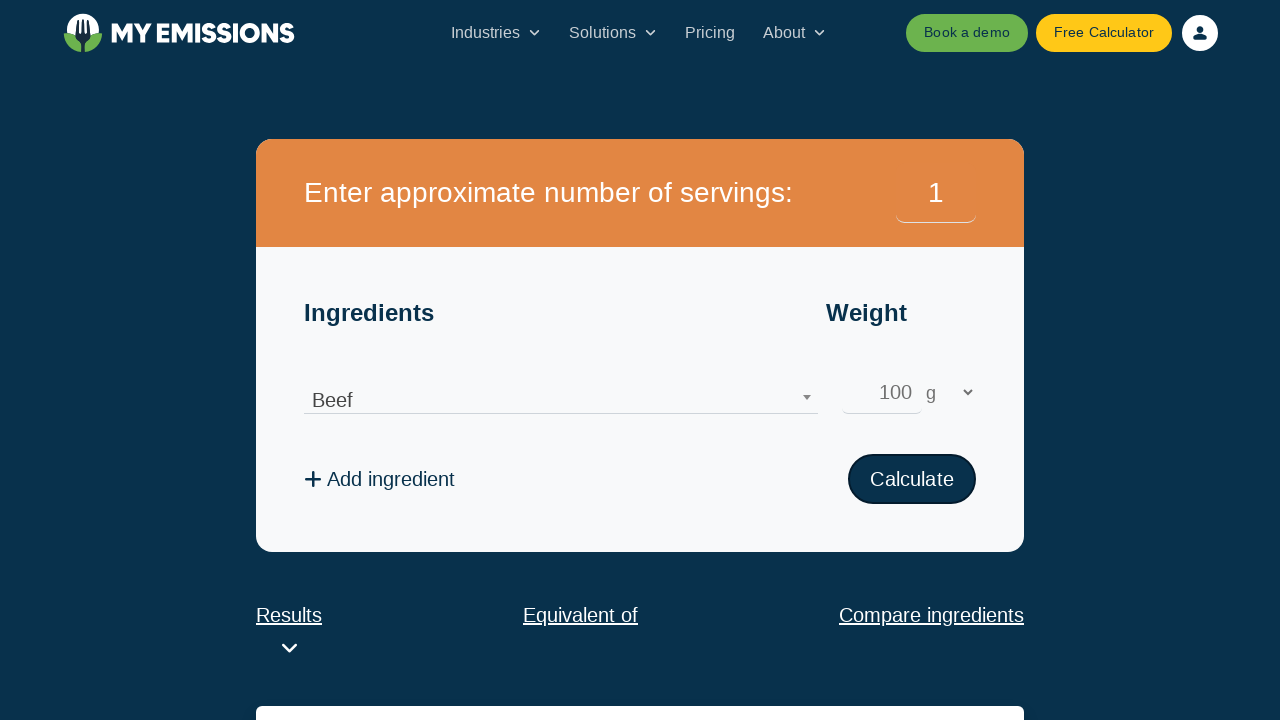